Tests hover functionality on a tooltip element by hovering over an age input field and verifying the tooltip text appears

Starting URL: https://automationfc.github.io/jquery-tooltip/

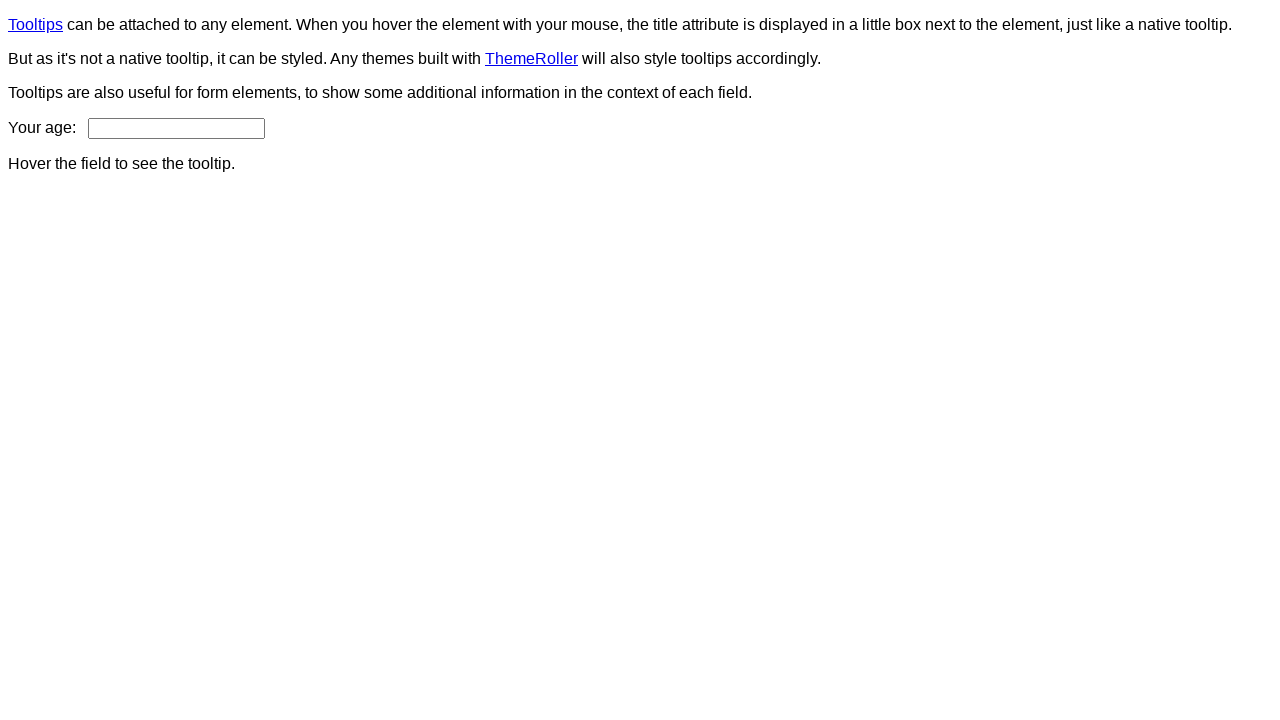

Hovered over age input field to trigger tooltip at (176, 128) on #age
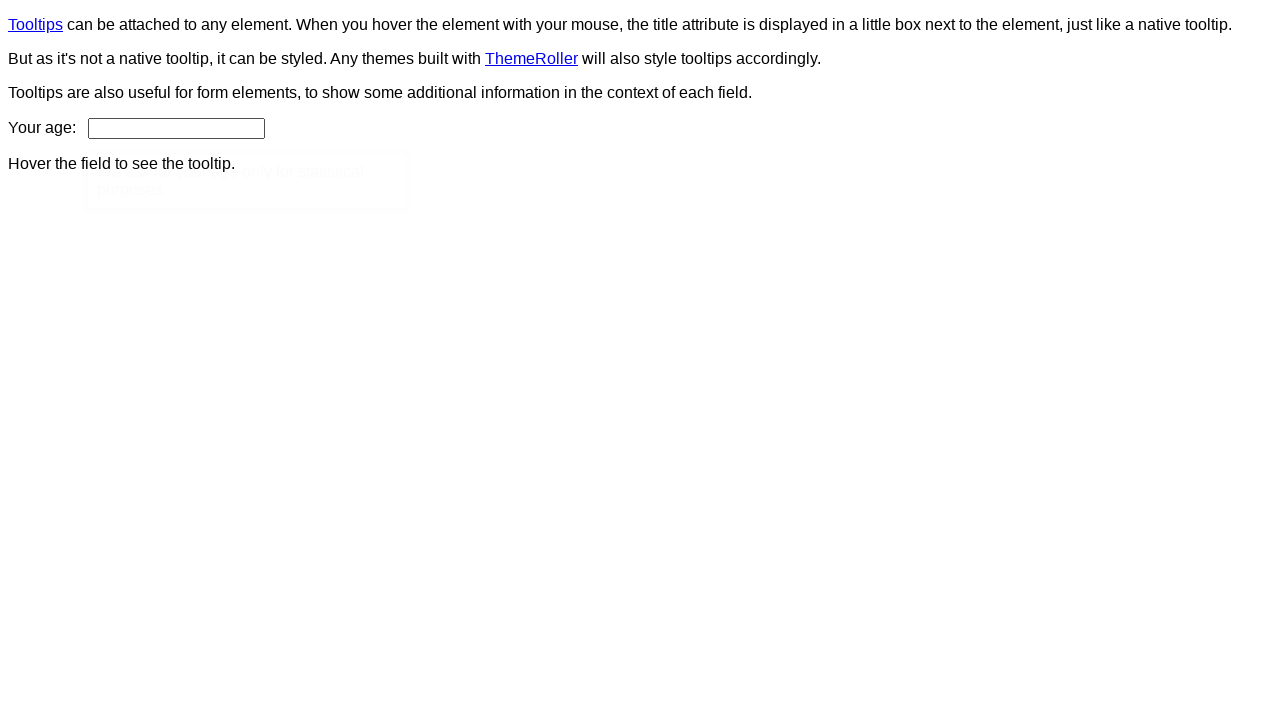

Tooltip element appeared on page
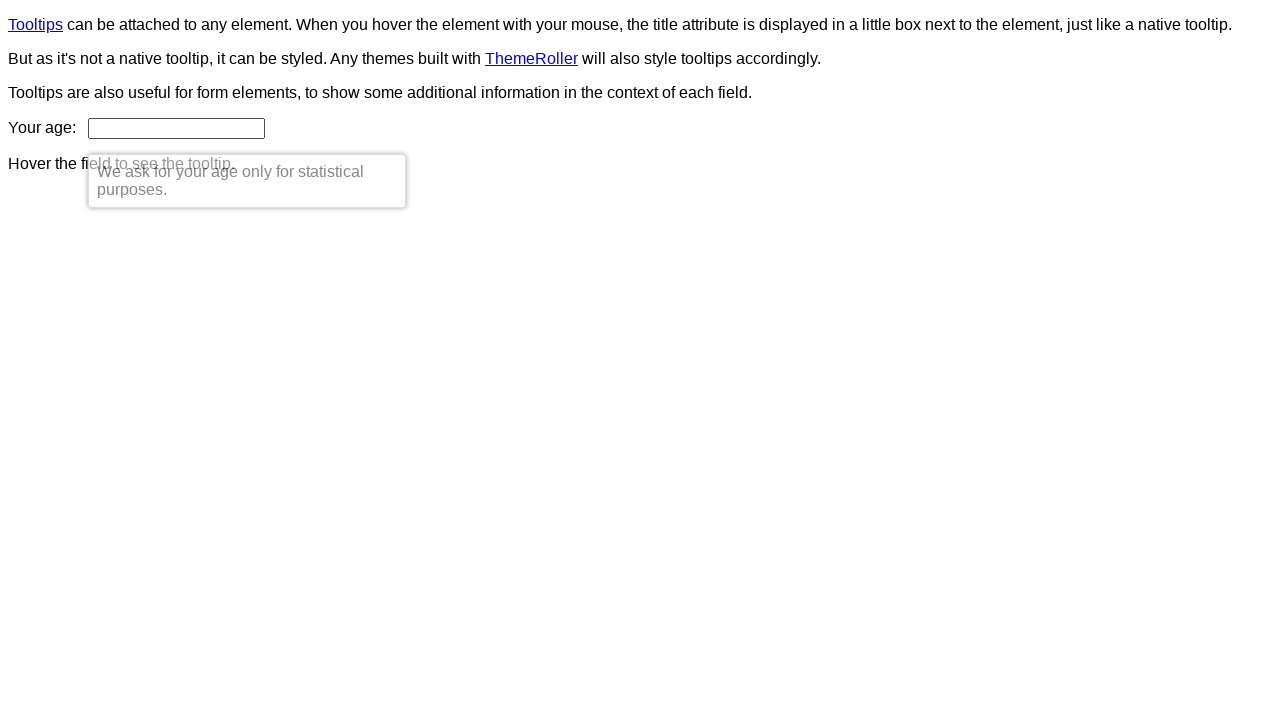

Retrieved tooltip text content
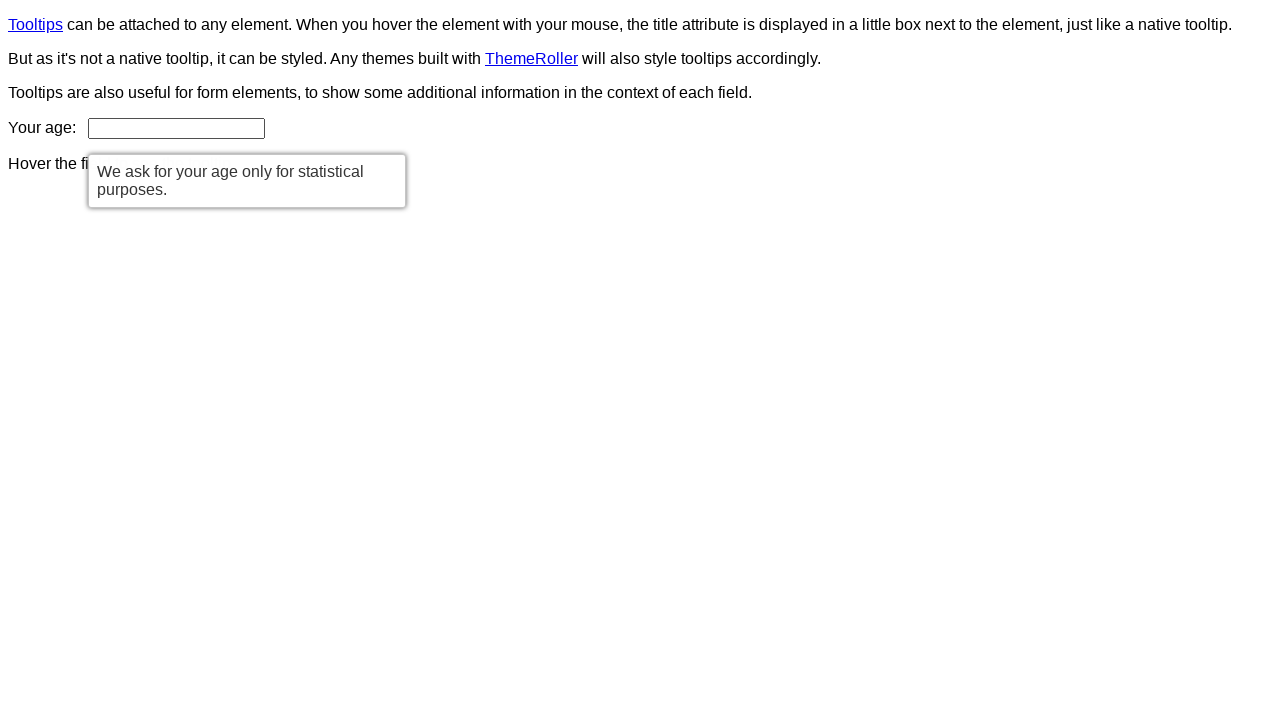

Verified tooltip text matches expected message: 'We ask for your age only for statistical purposes.'
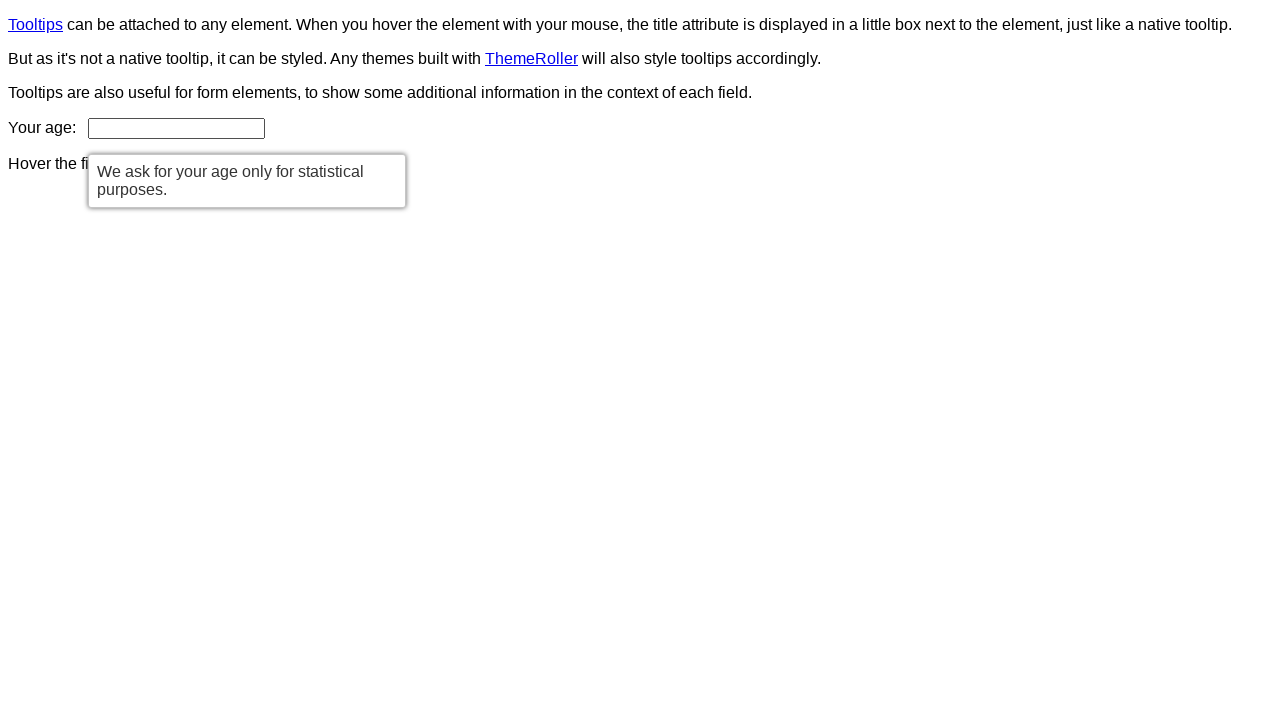

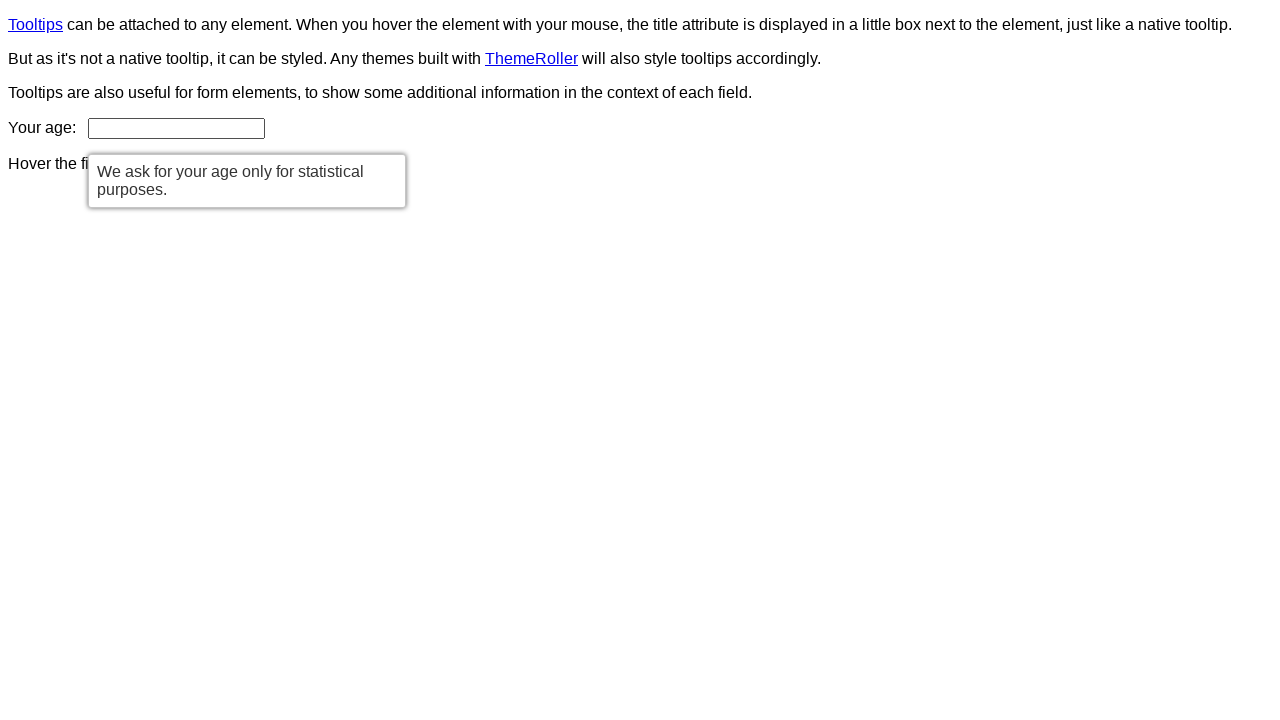